Navigates to Indian Tourism government website and verifies the page loads

Starting URL: https://tourism.gov.in/

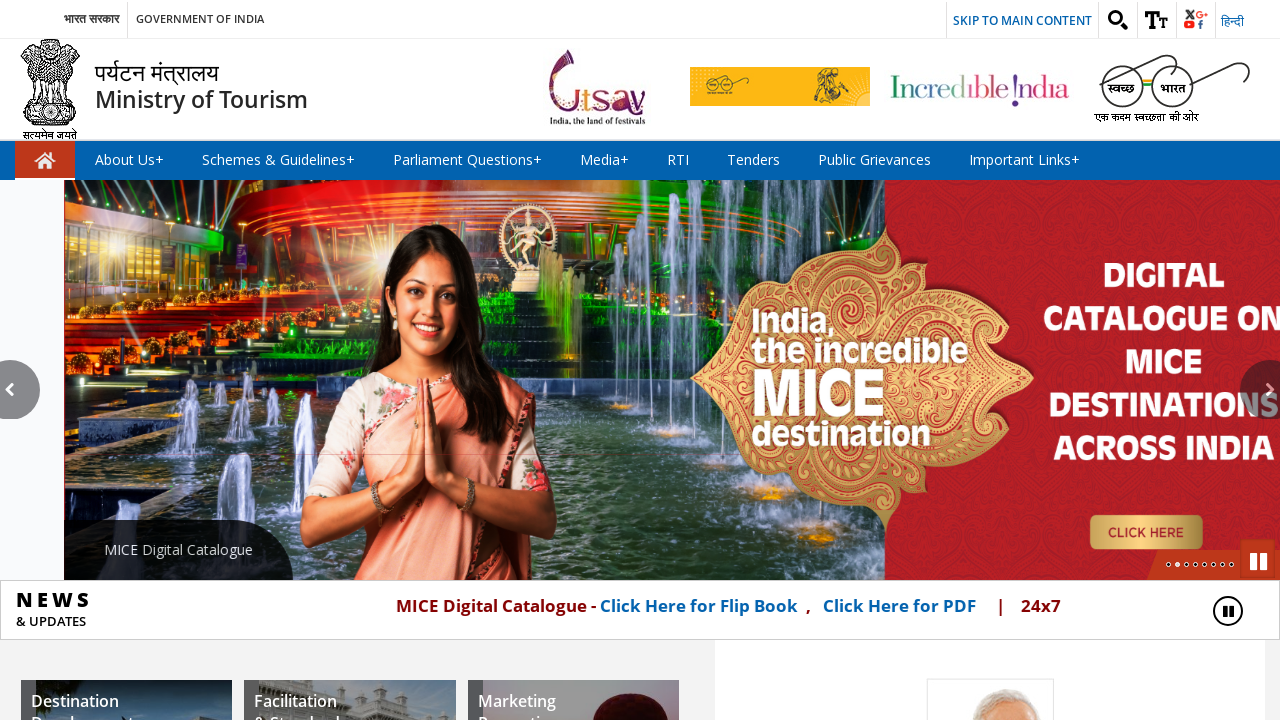

Indian Tourism government website page fully loaded with networkidle state
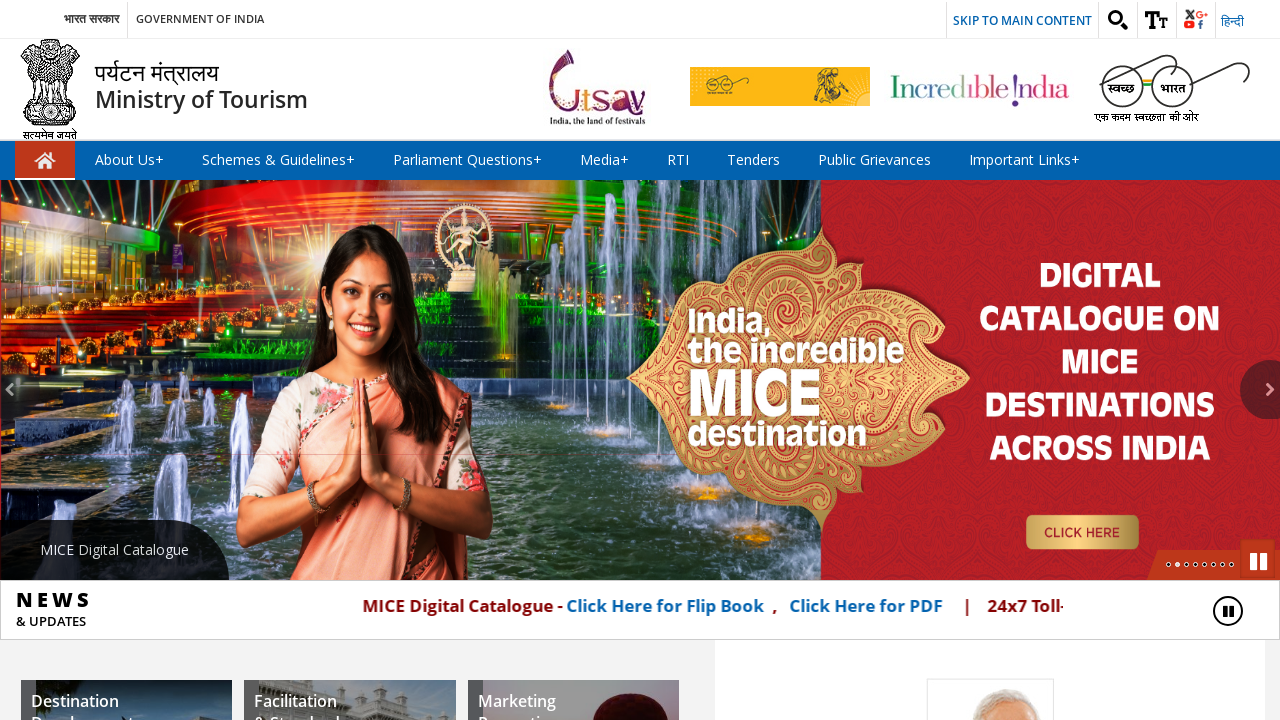

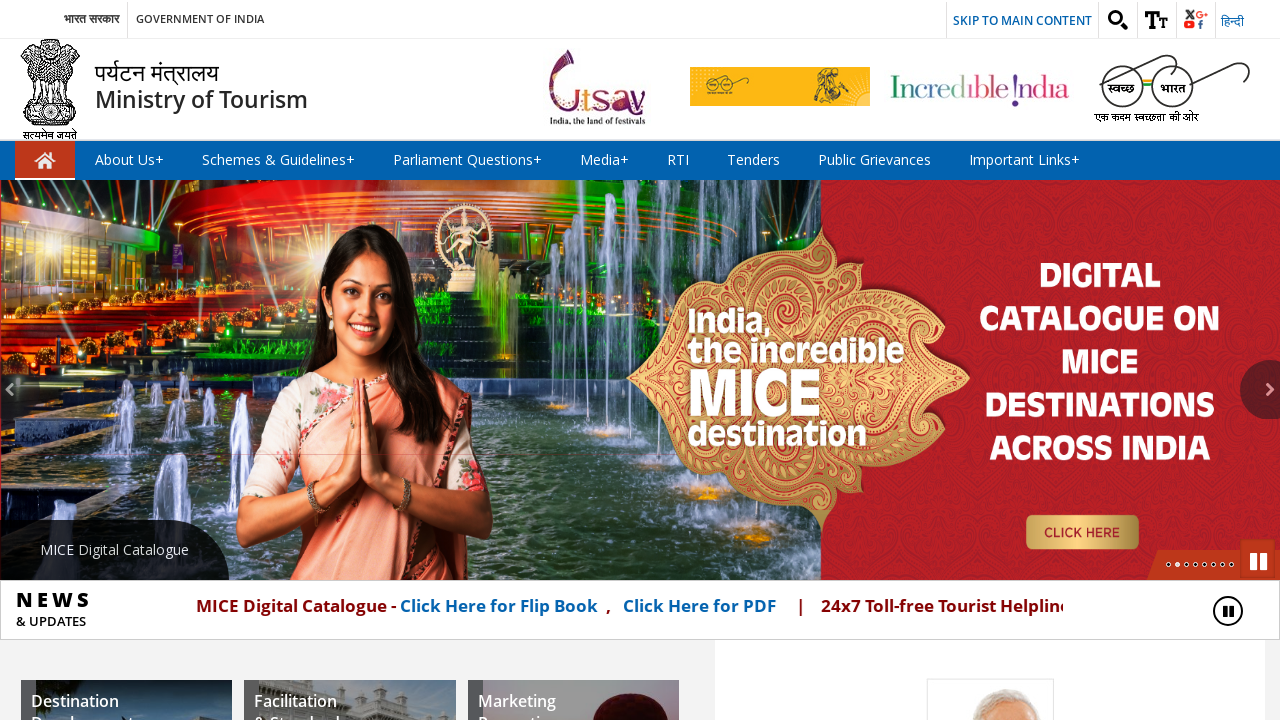